Navigates to the Table documentation page and verifies the h1 heading displays correctly

Starting URL: https://flowbite-svelte.com/docs/components/table

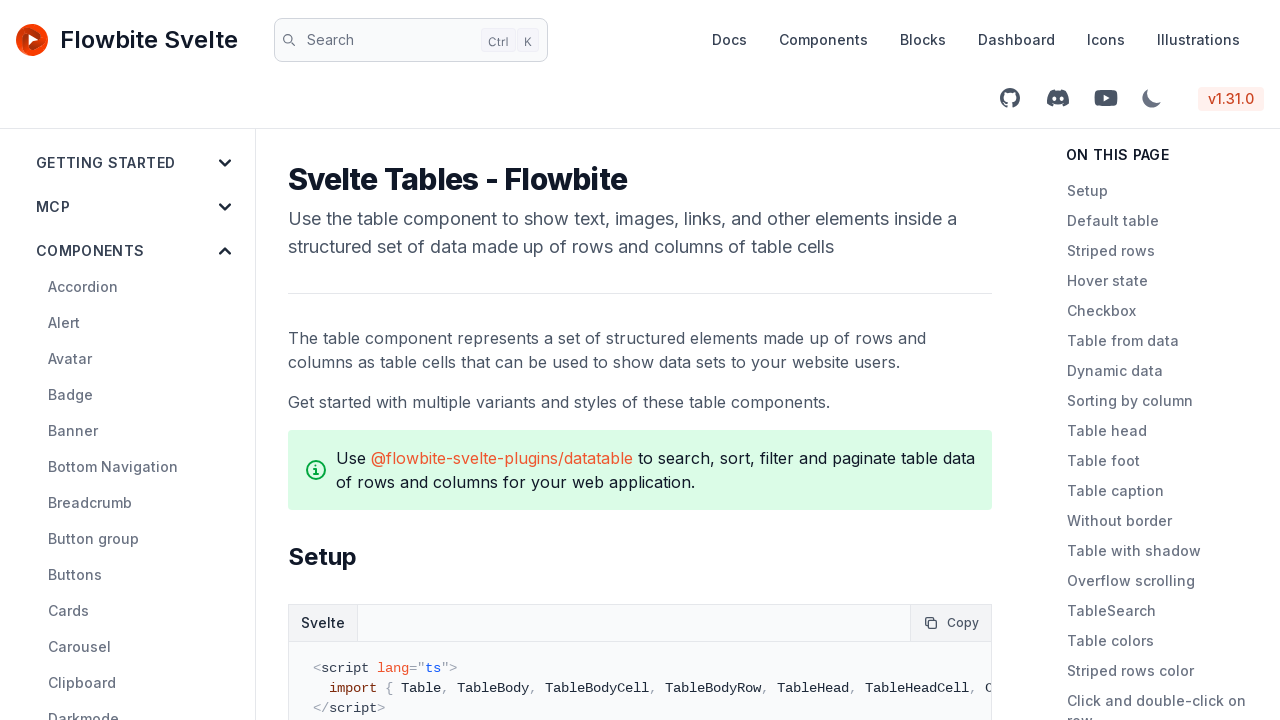

Navigated to Table documentation page
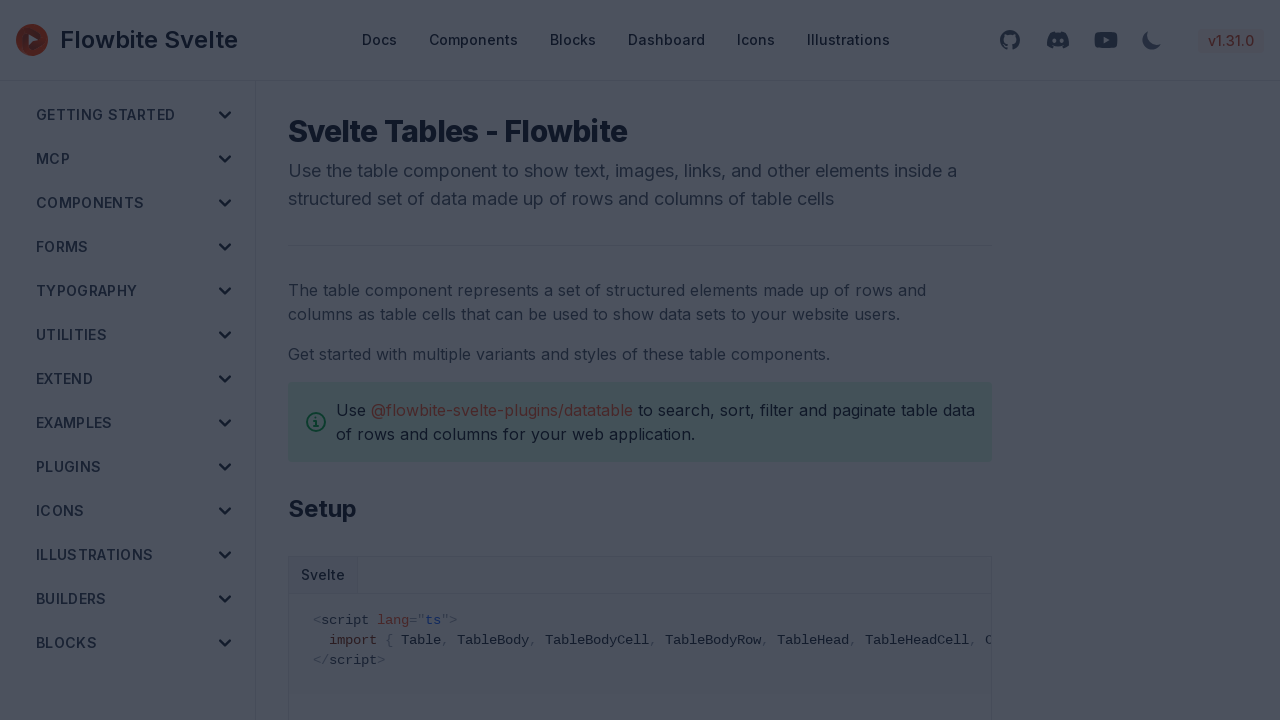

h1 heading element loaded on page
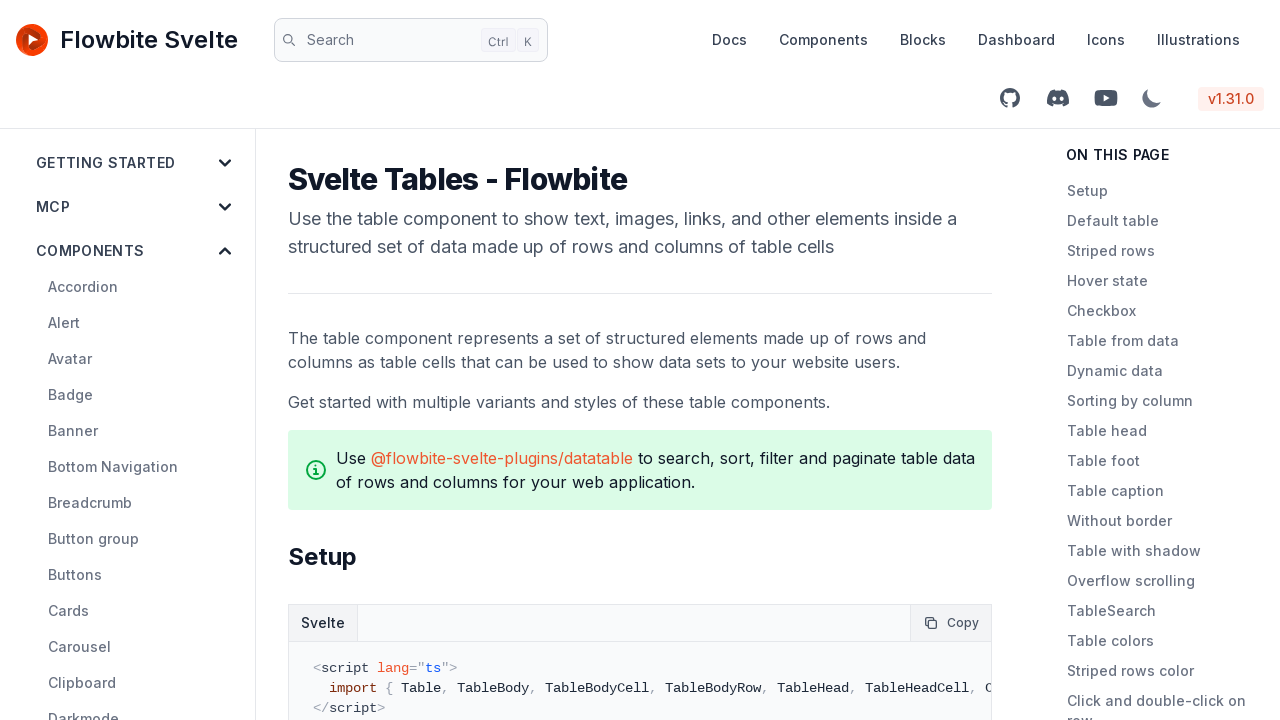

Verified h1 heading is visible
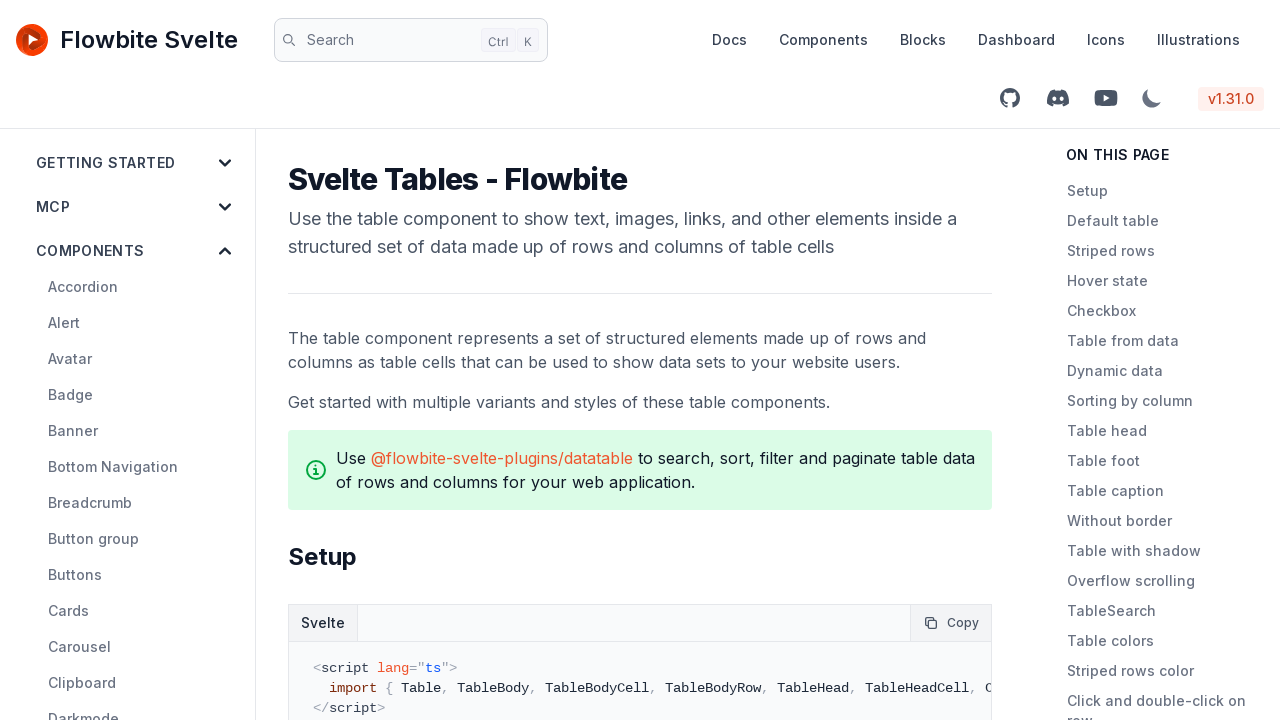

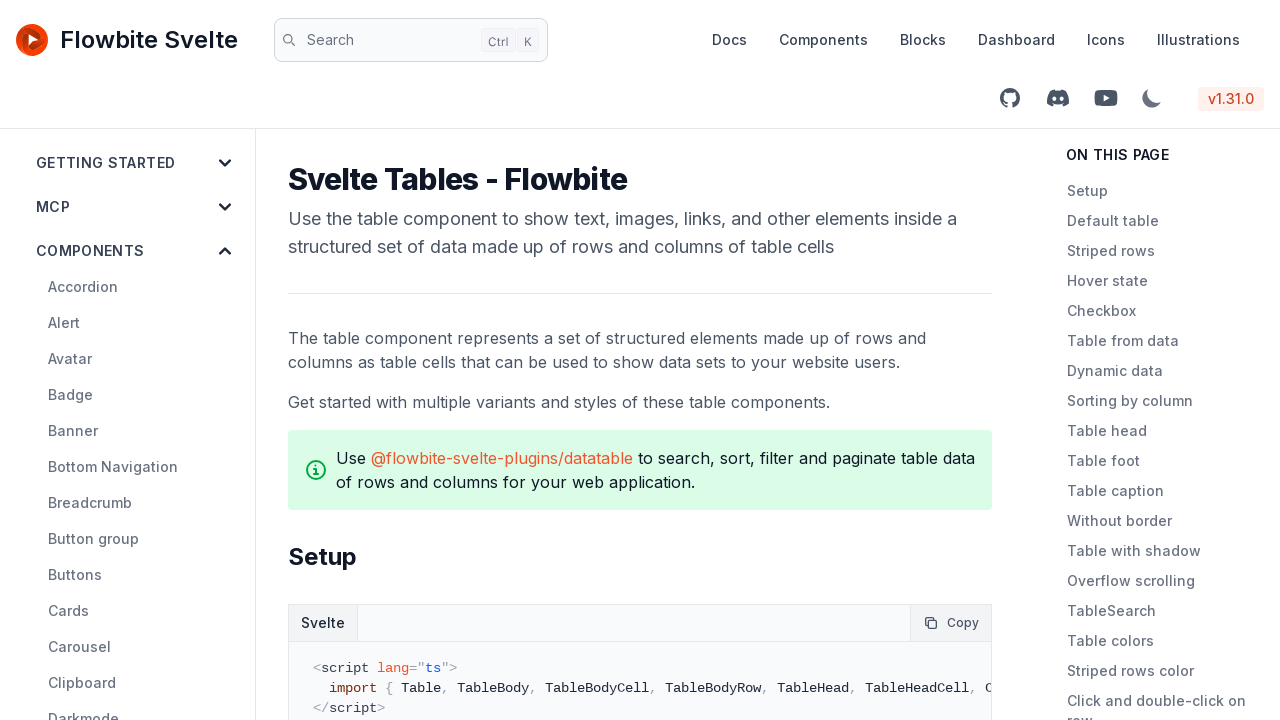